Tests various alert handling functionalities including accepting alerts, dismissing confirm dialogs, and entering text in prompt alerts

Starting URL: https://demoqa.com/alerts

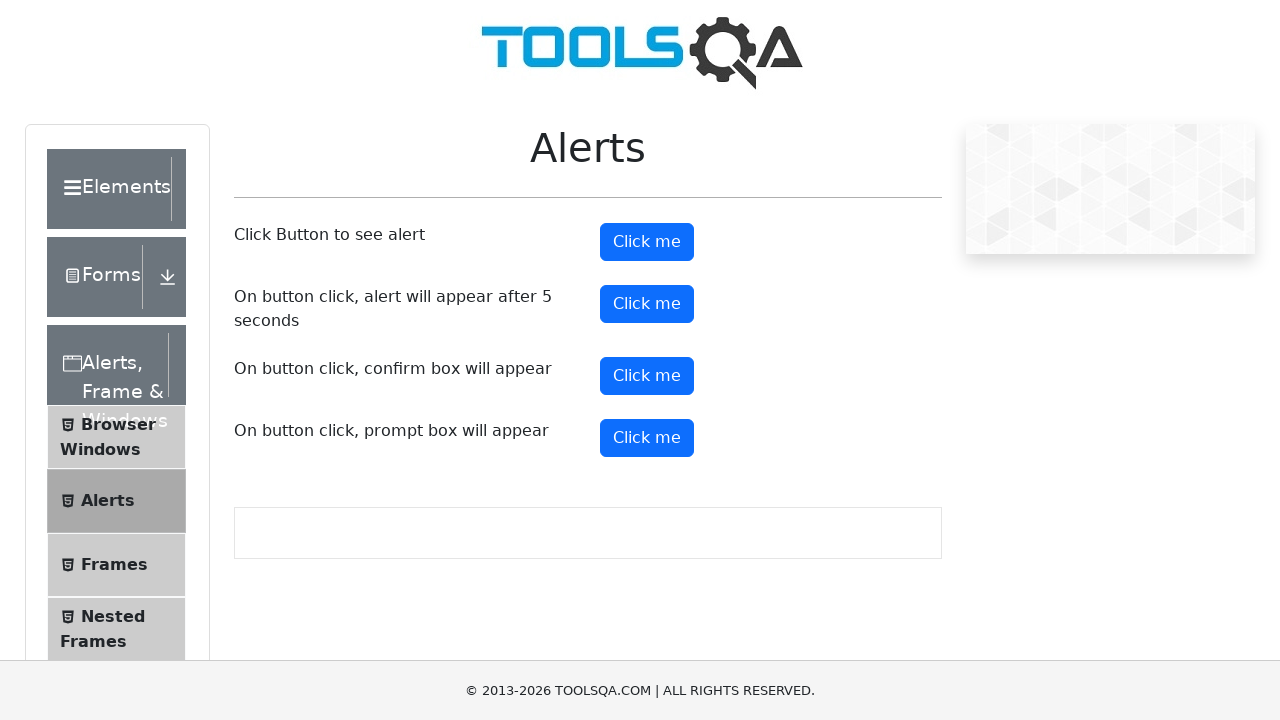

Clicked alert button at (647, 242) on button#alertButton
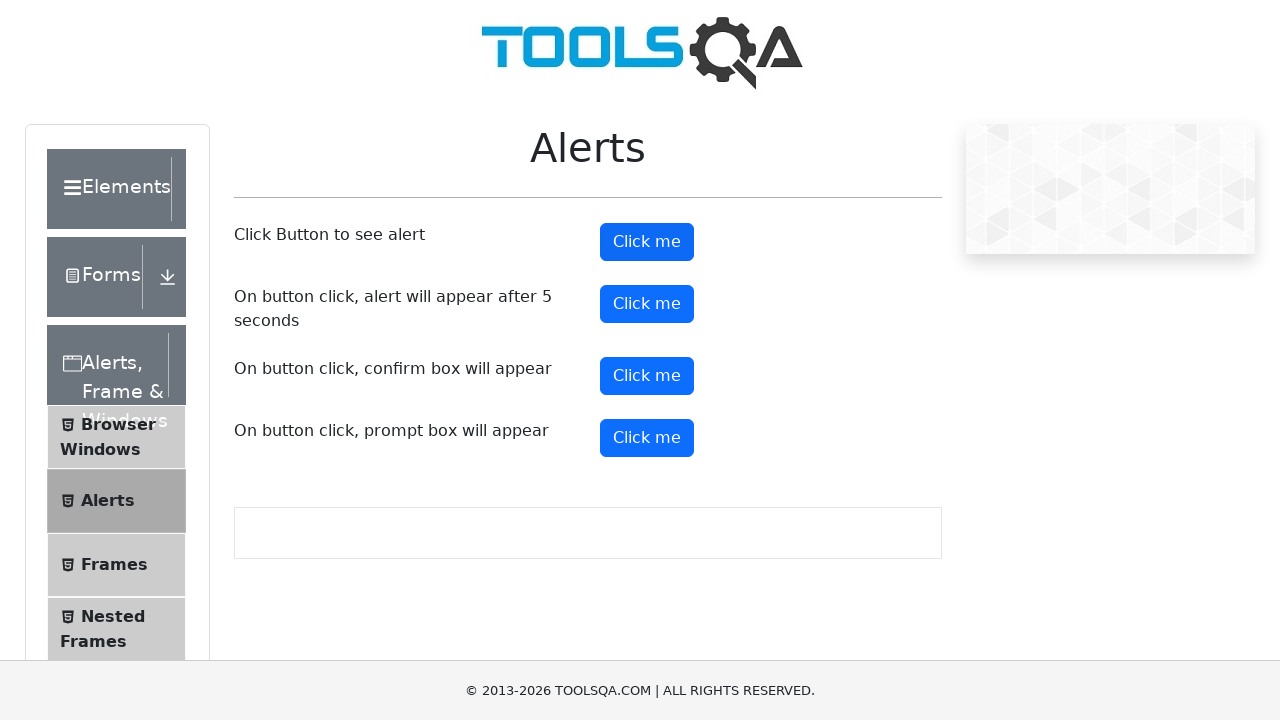

Set up handler to accept alert dialog
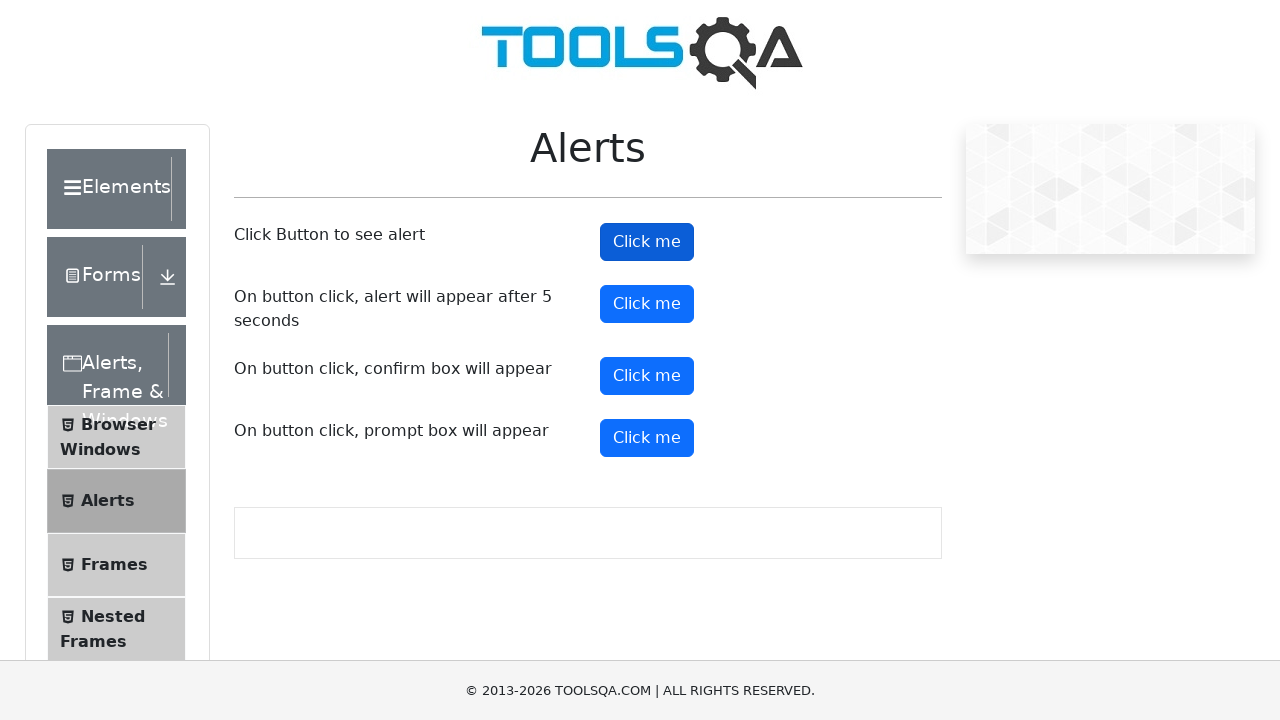

Clicked confirm button at (647, 376) on button#confirmButton
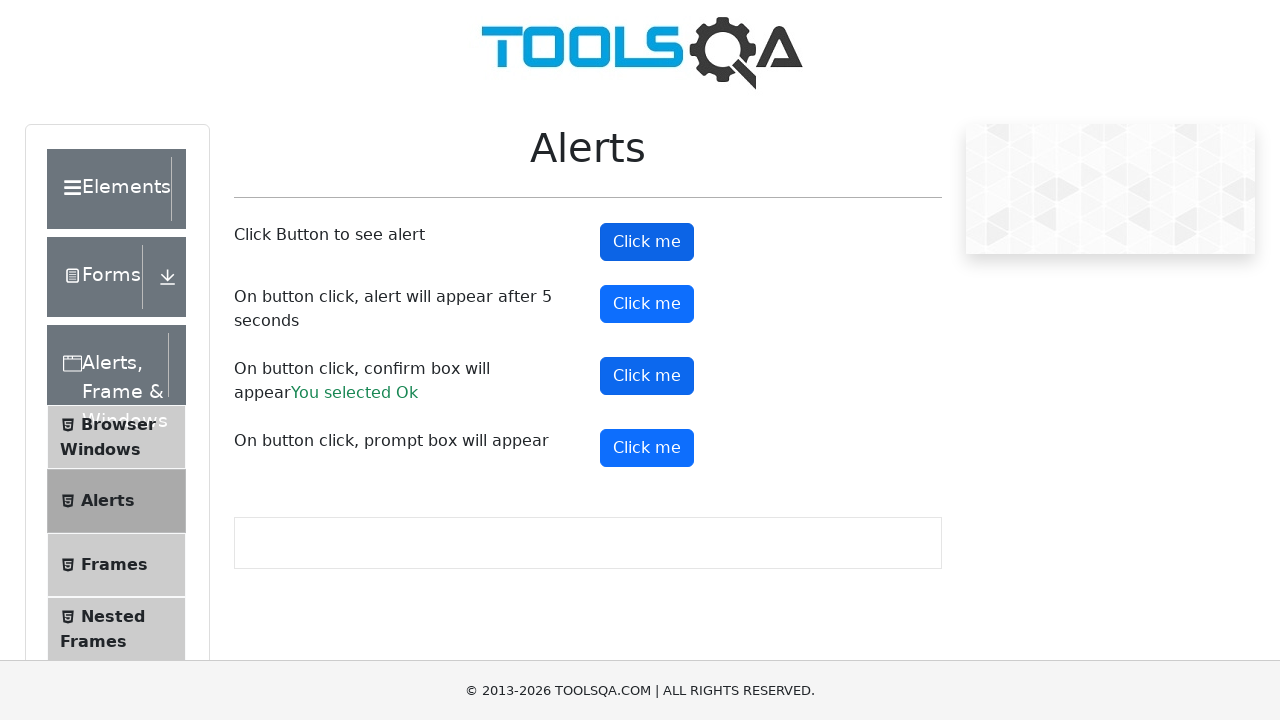

Set up handler to dismiss confirmation dialog
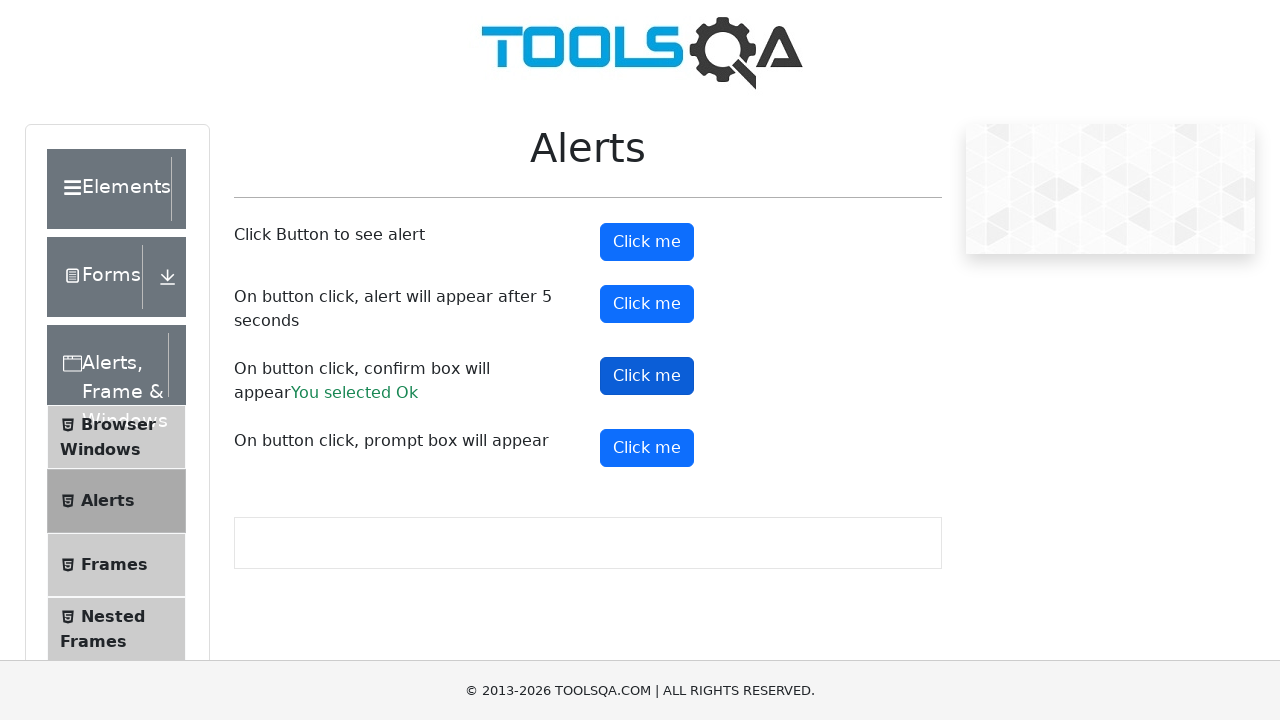

Clicked prompt button at (647, 448) on button#promtButton
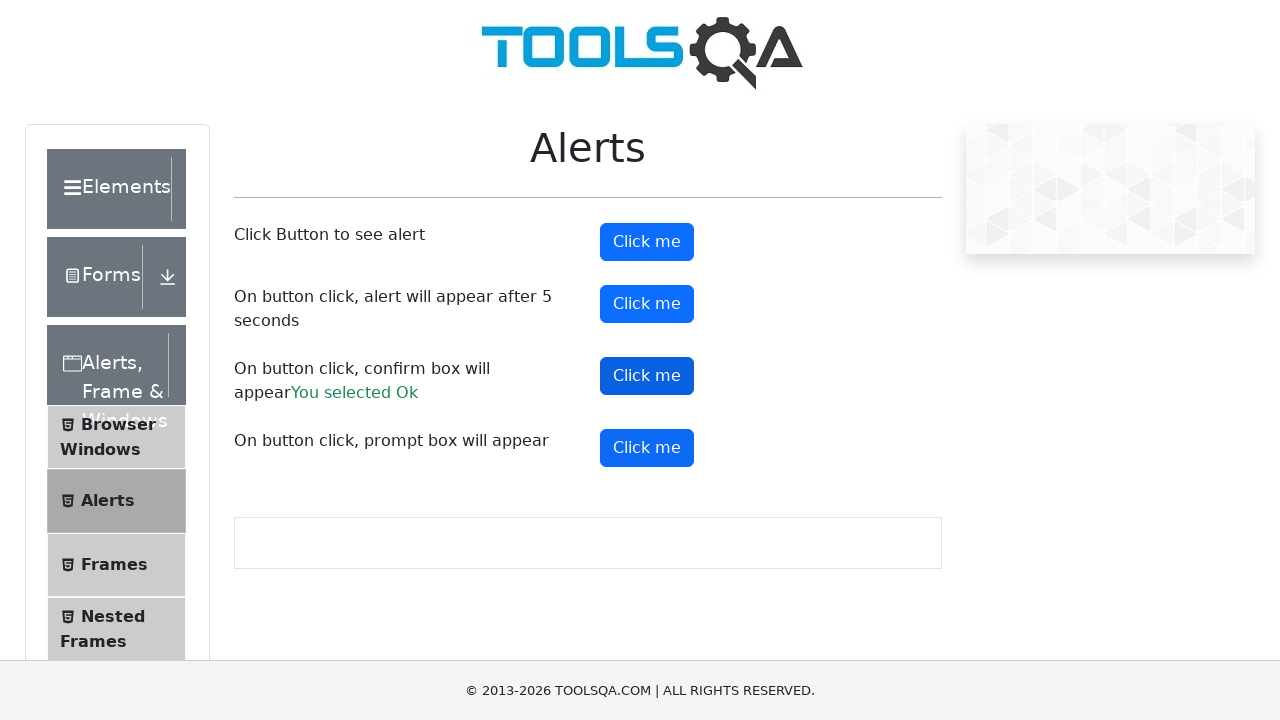

Set up handler to accept prompt dialog with text 'Saifulla'
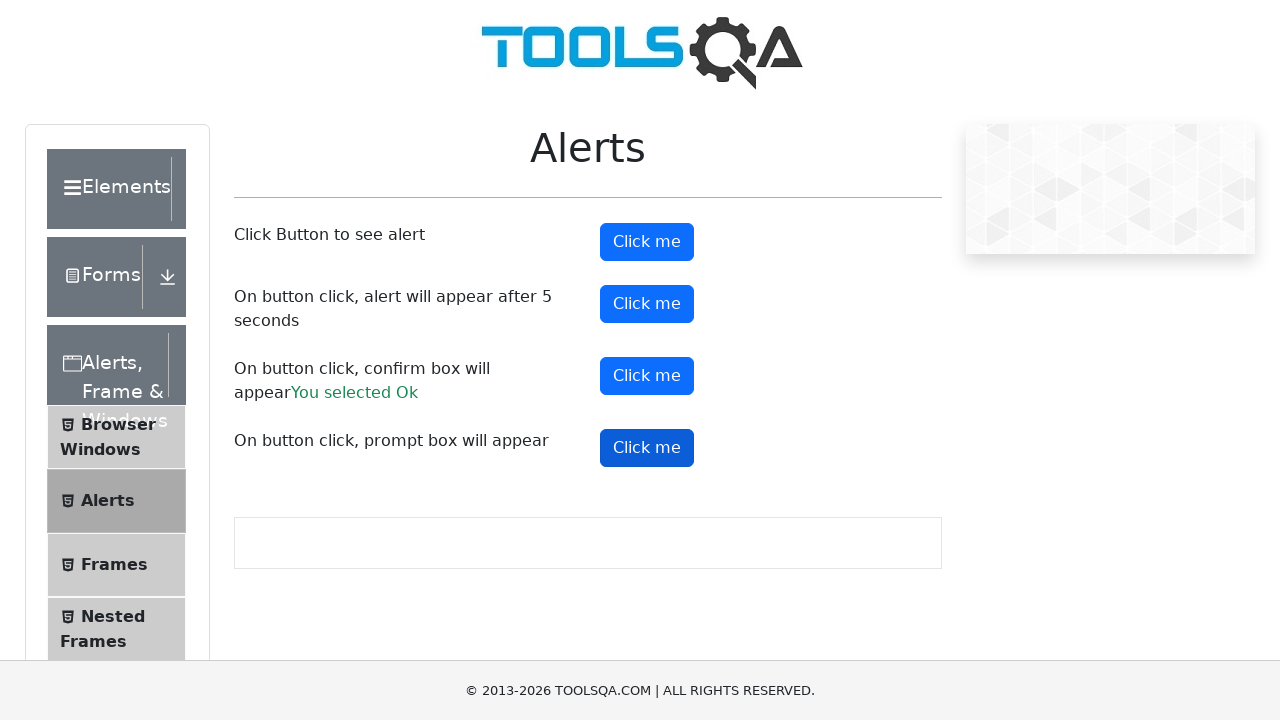

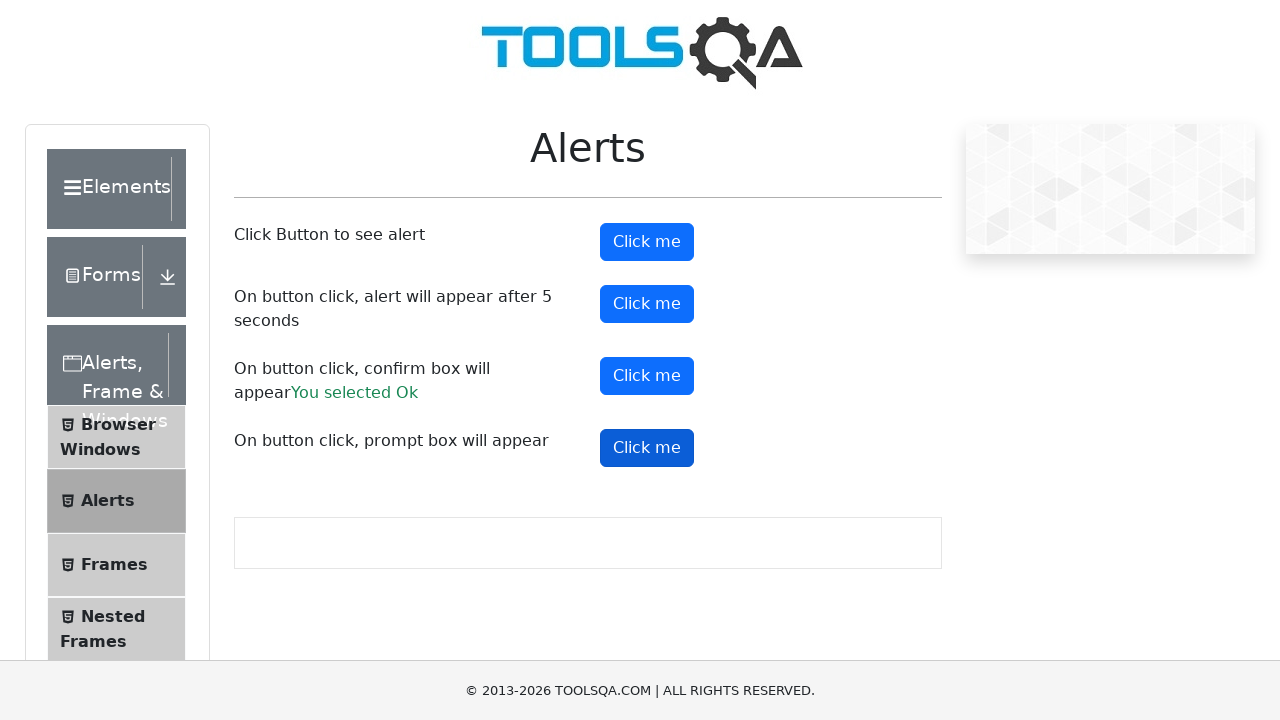